Tests an e-commerce vegetable shopping flow by searching for products containing "ca", adding items to cart (including Cashews), proceeding to checkout, and placing an order.

Starting URL: https://rahulshettyacademy.com/seleniumPractise/#/

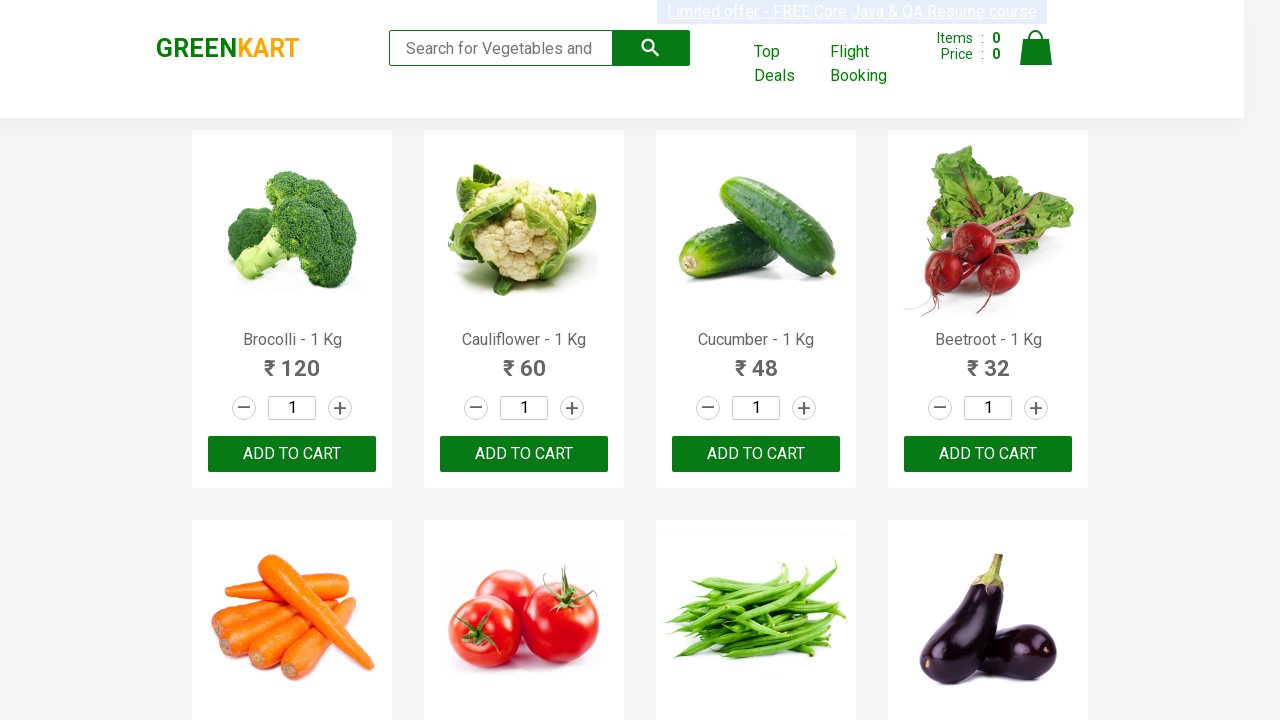

Logo loaded, confirming page is ready
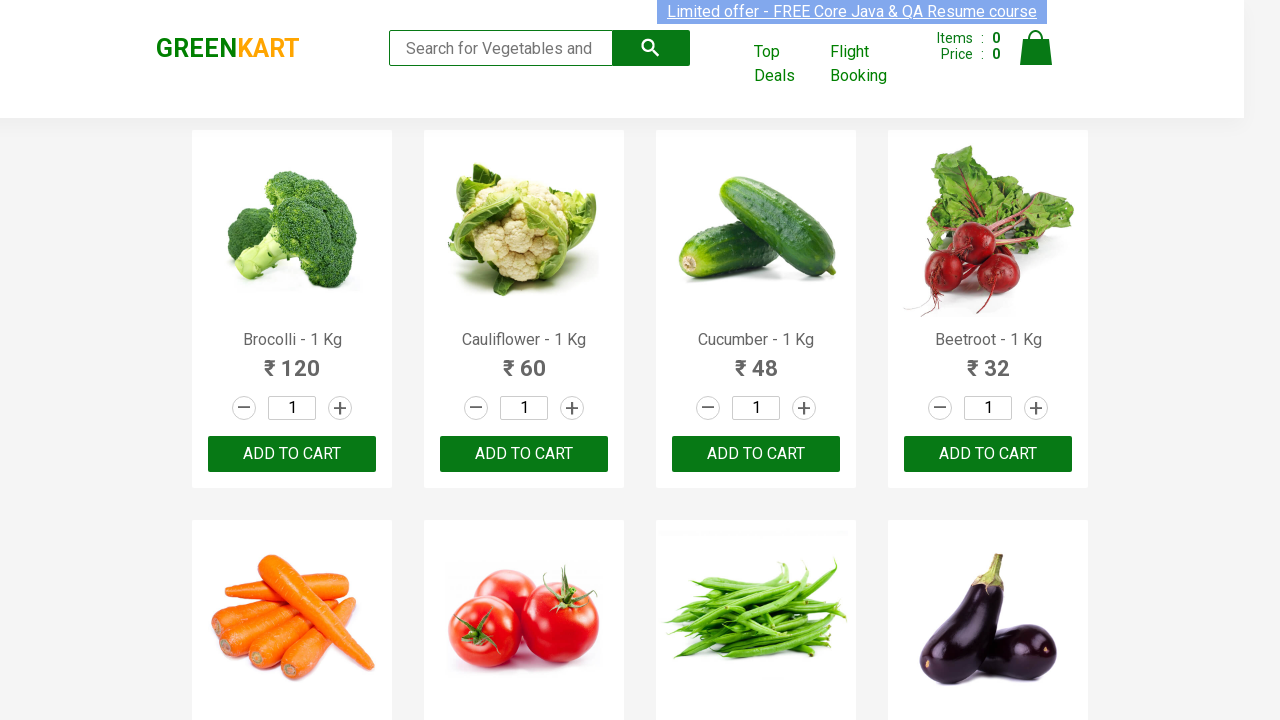

Entered search query 'ca' to filter products on input[type='search']
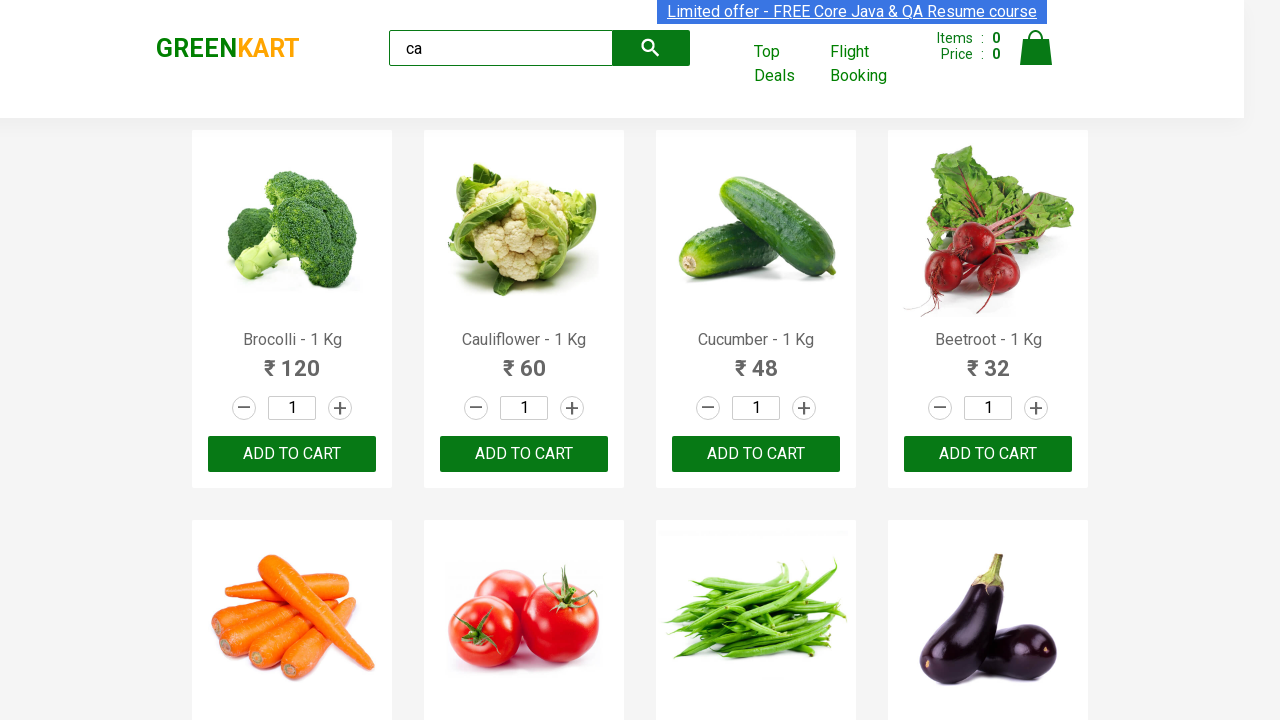

Filtered products containing 'ca' have loaded
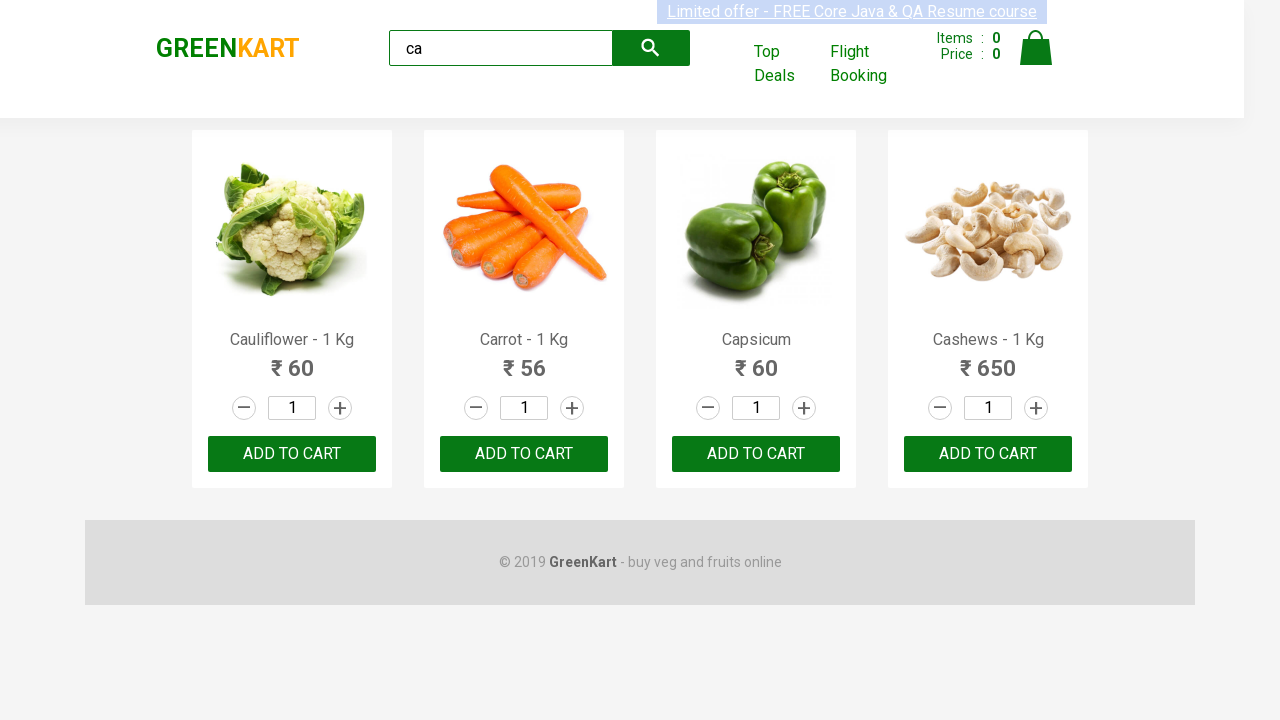

Added third product to cart at (756, 454) on div#root div.products .product >> nth=2 >> text=ADD TO CART
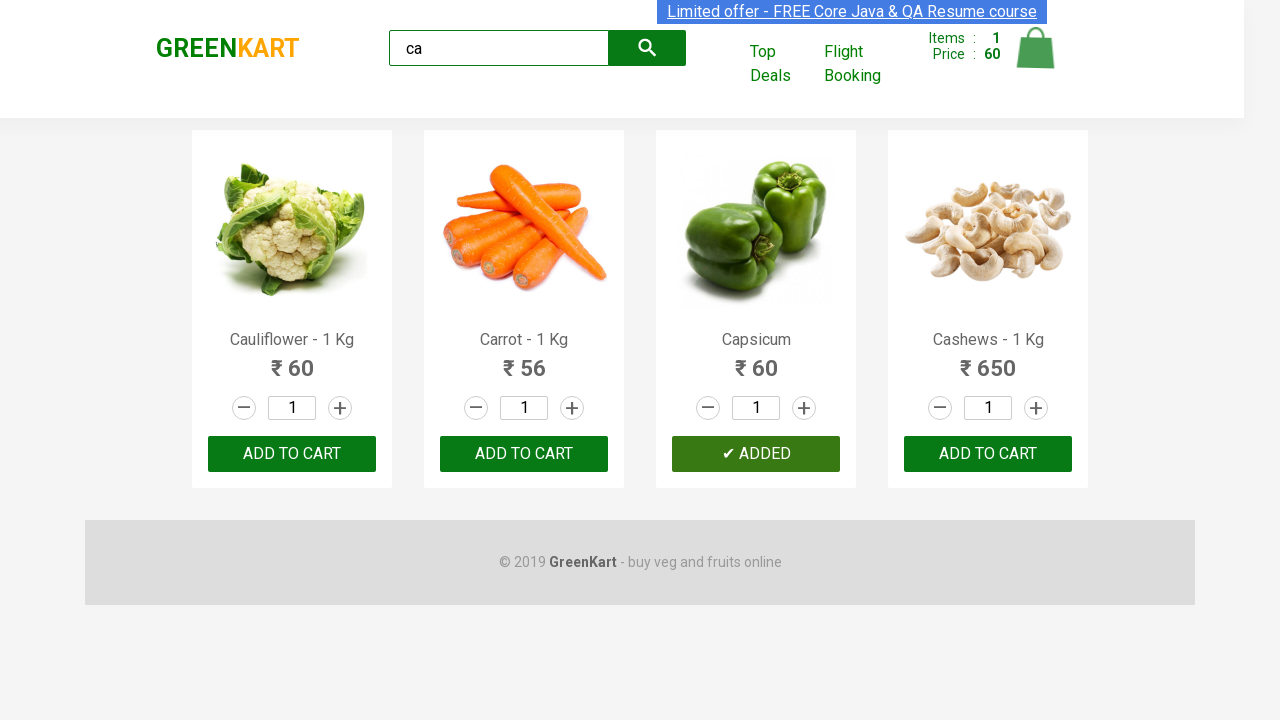

Found and added Cashews to cart at (988, 454) on div#root div.products .product >> nth=3 >> button
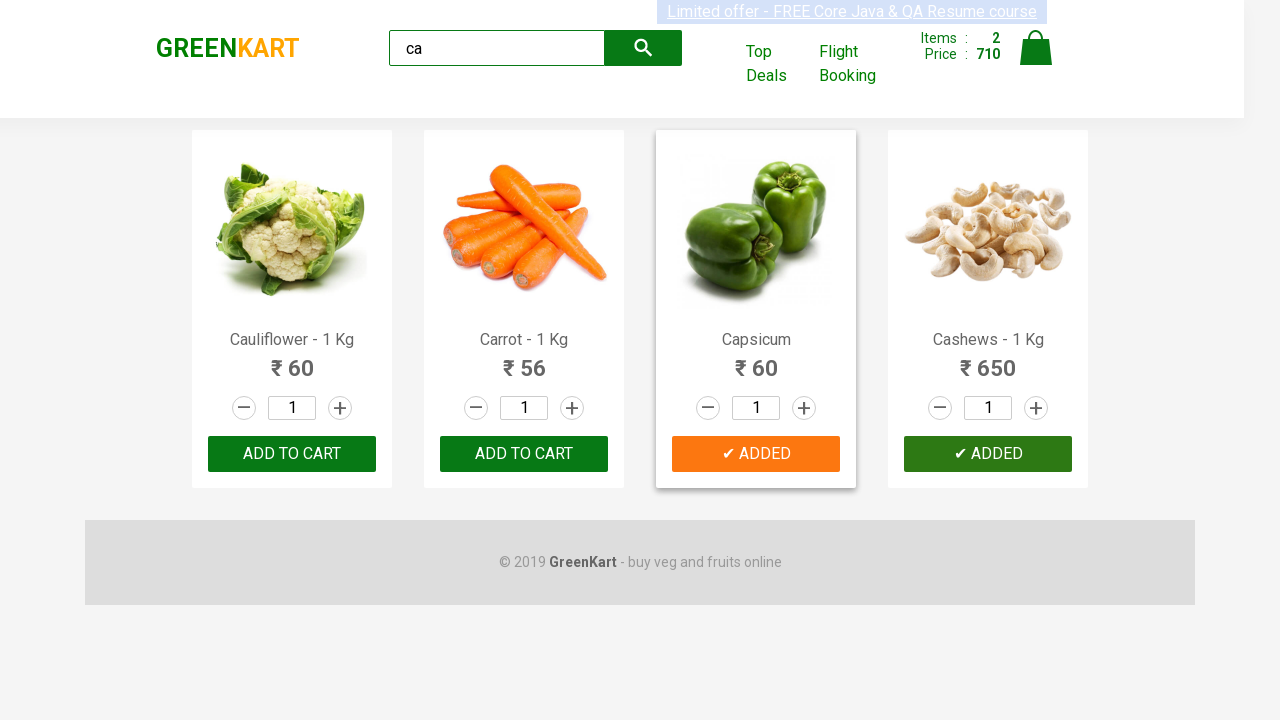

Clicked cart icon to view cart at (1036, 59) on a.cart-icon
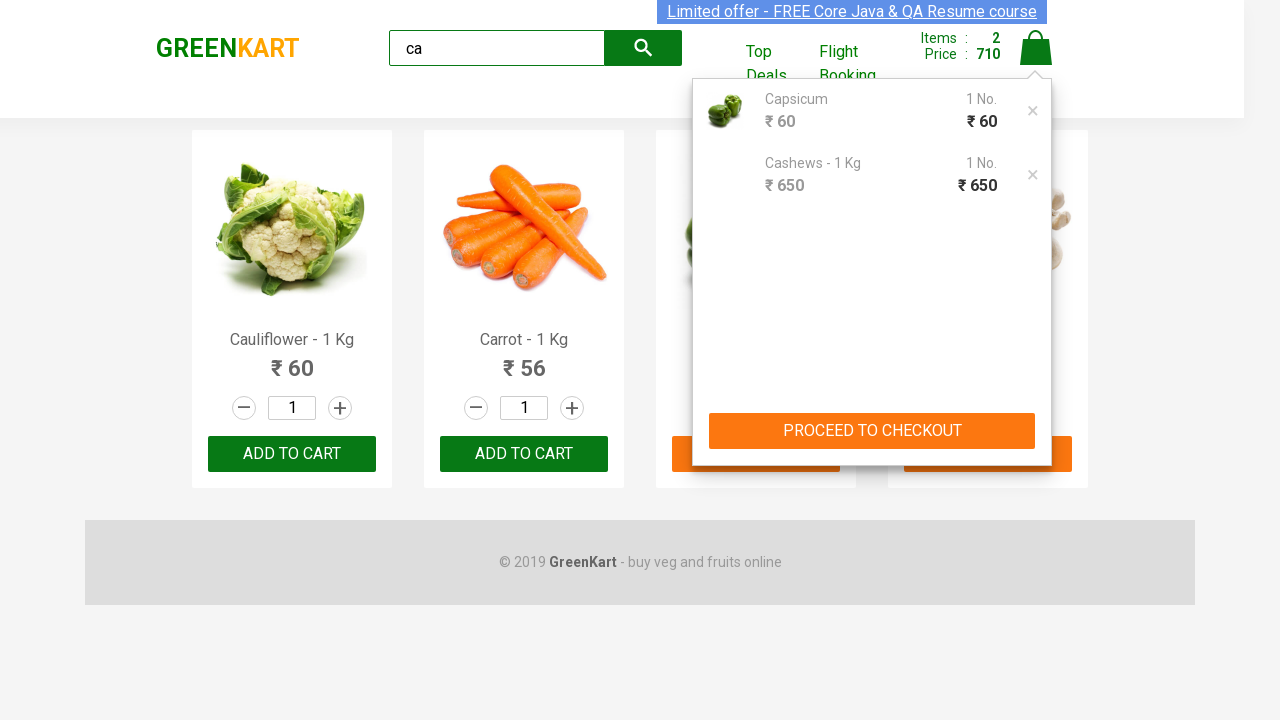

Clicked PROCEED TO CHECKOUT button at (872, 431) on text=PROCEED TO CHECKOUT
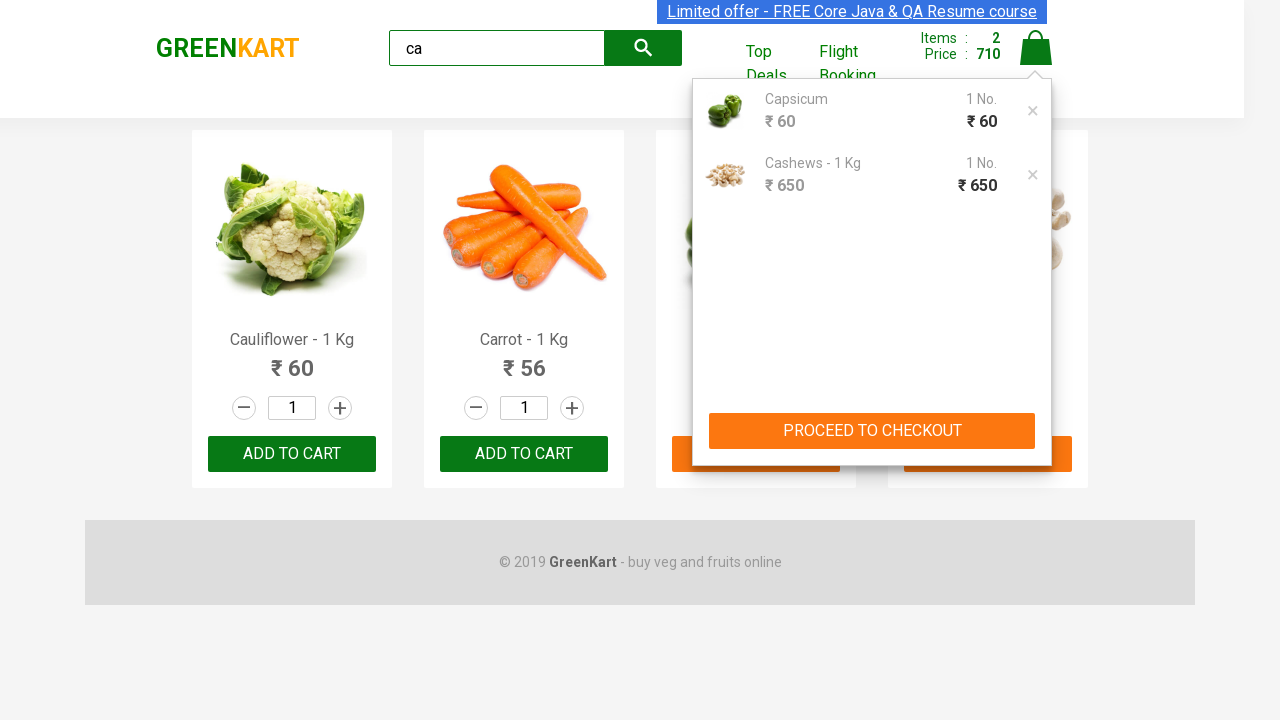

Clicked Place Order button at (1036, 491) on text=Place Order
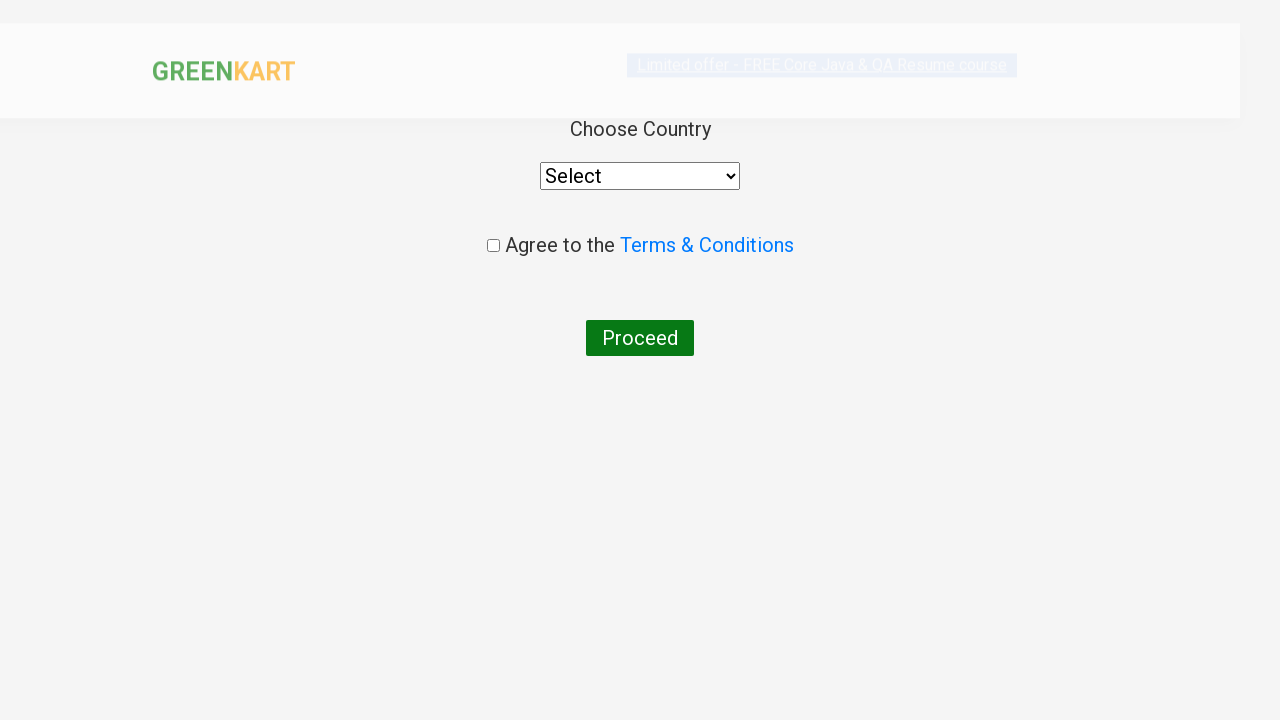

Order confirmation label is visible, order placed successfully
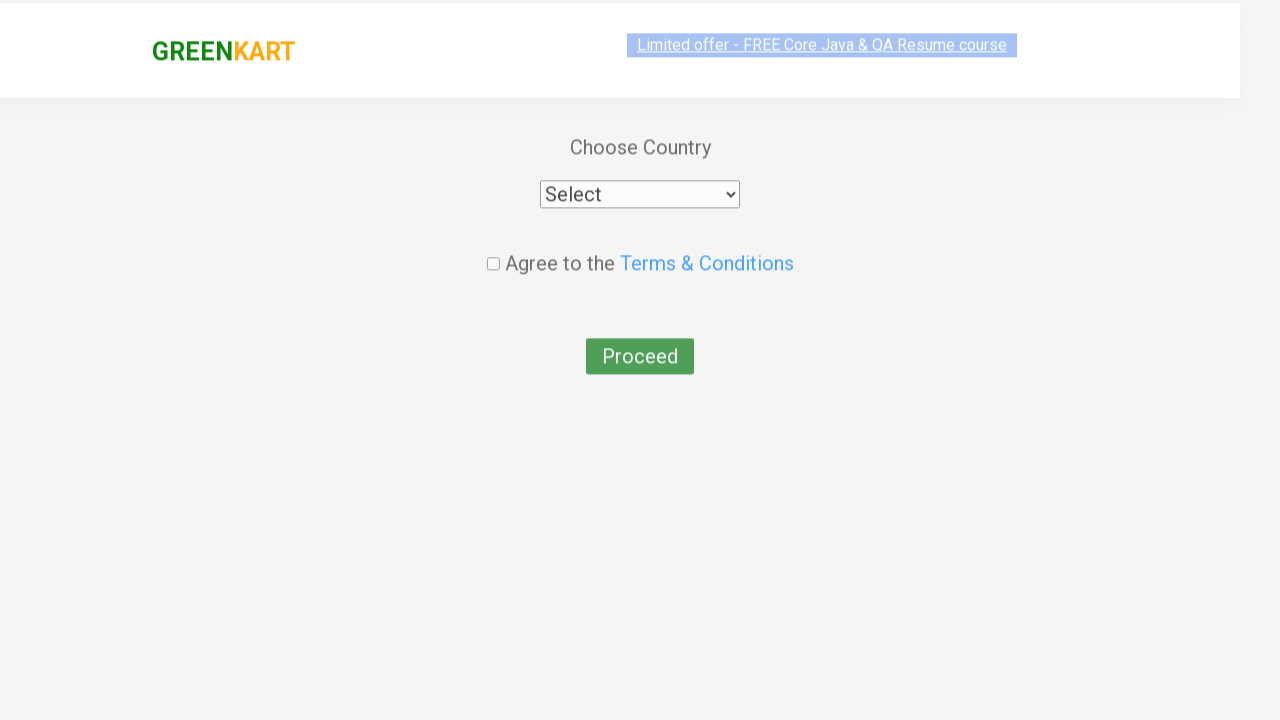

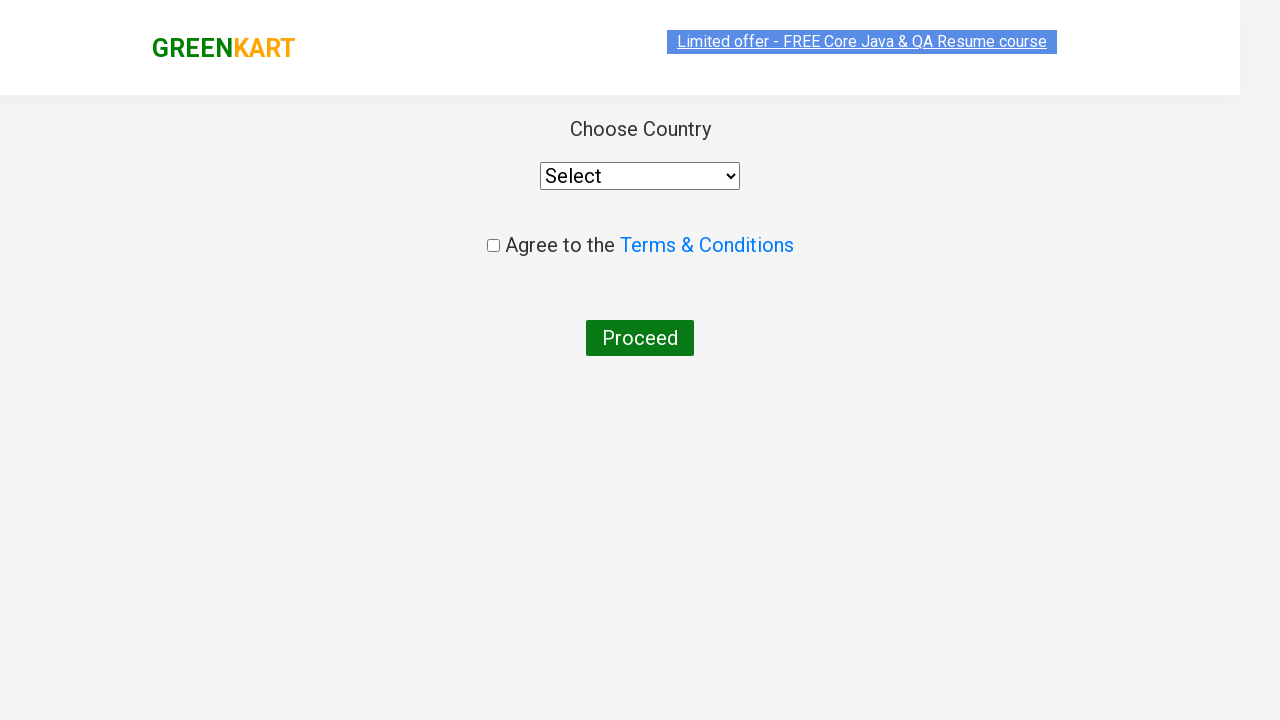